Tests an e-commerce checkout flow by adding products to cart, proceeding to checkout, and applying a promo code

Starting URL: https://rahulshettyacademy.com/seleniumPractise/#/

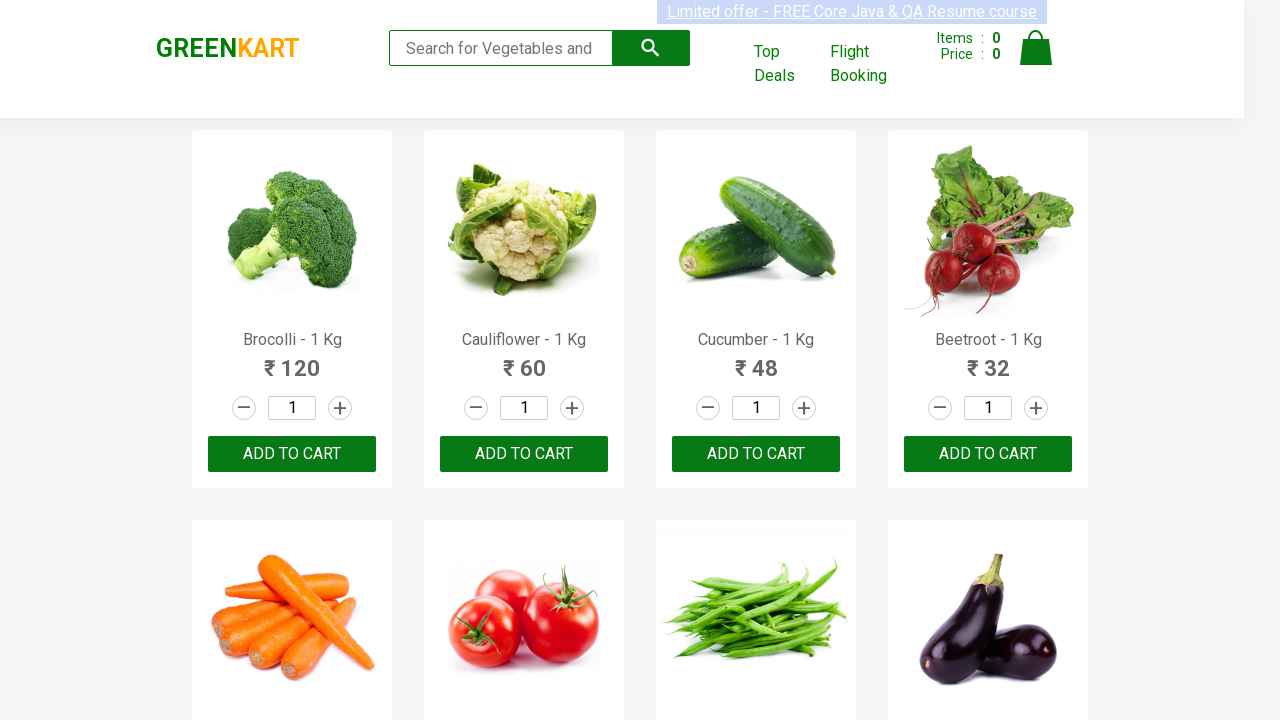

Waited for products to load on the page
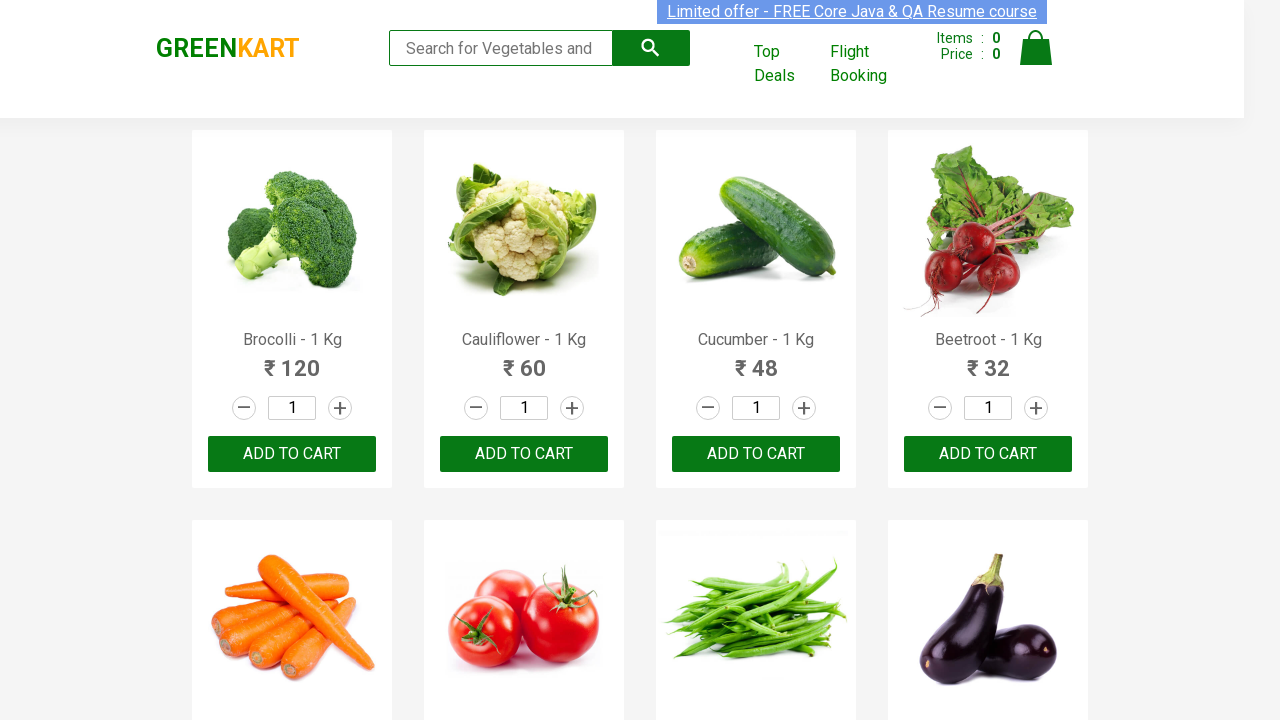

Retrieved all product name elements
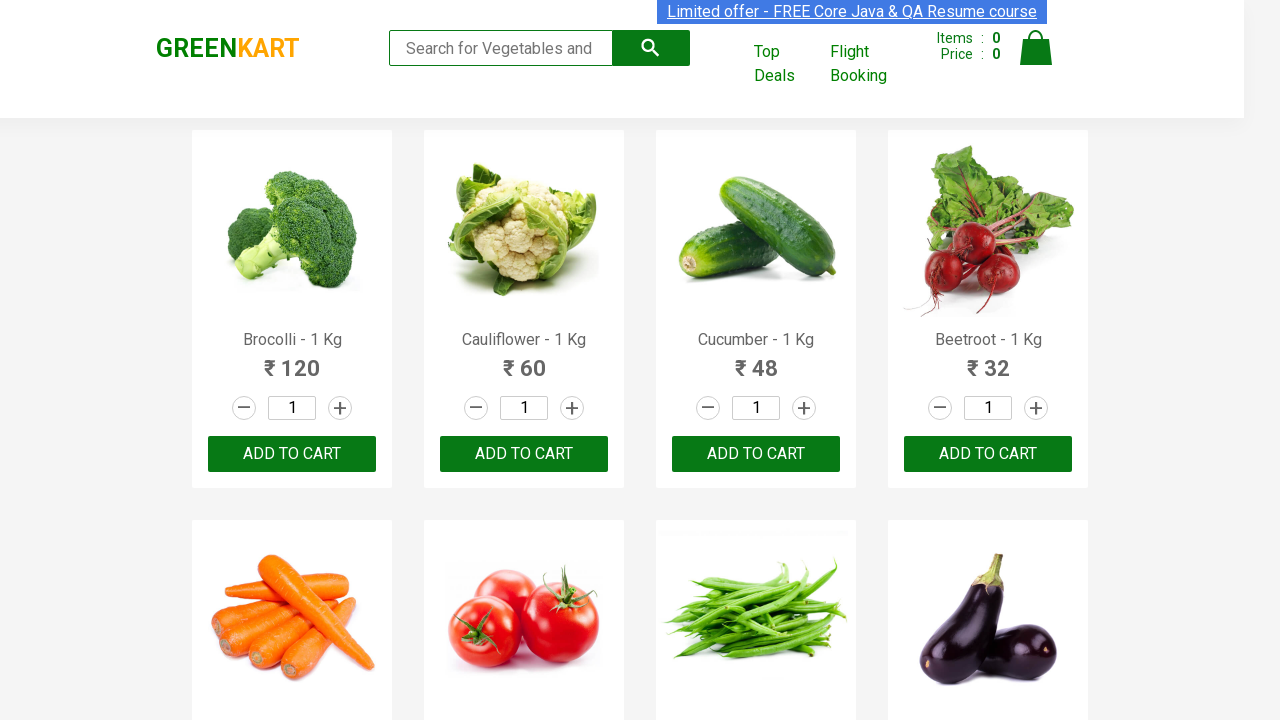

Retrieved all 'ADD TO CART' buttons
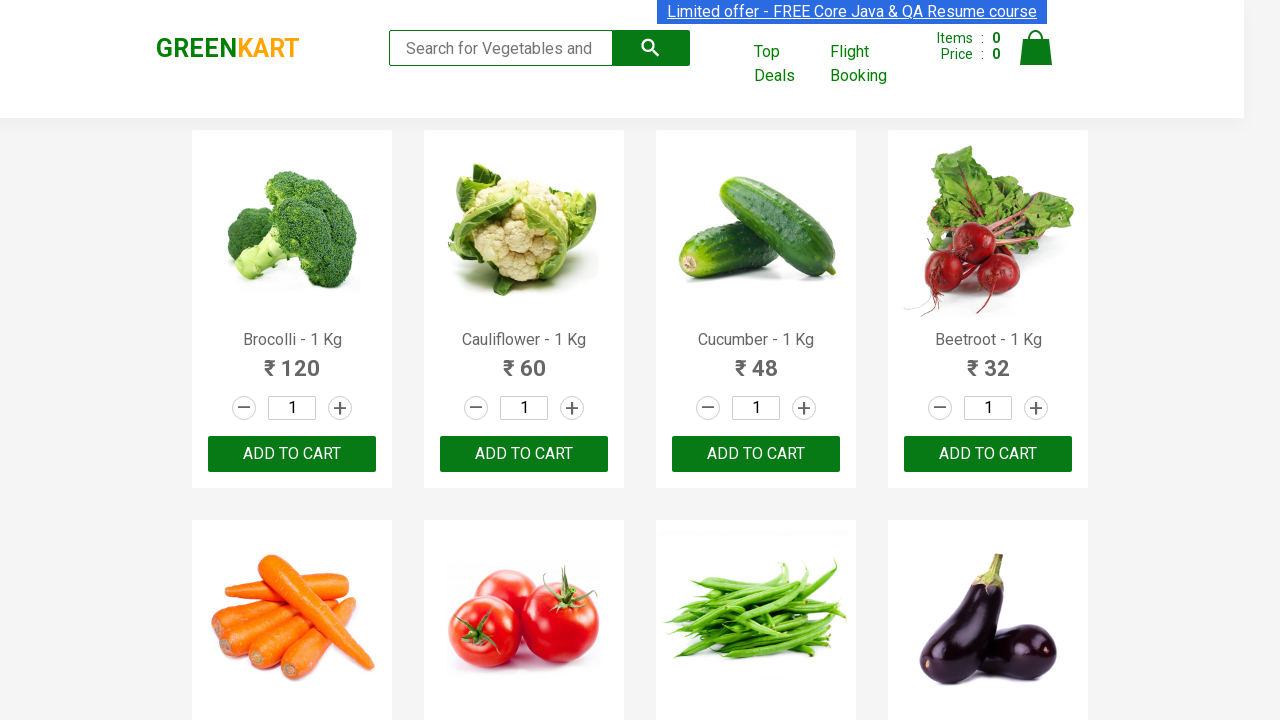

Added 'Brocolli' to cart at (292, 454) on button:text('ADD TO CART') >> nth=0
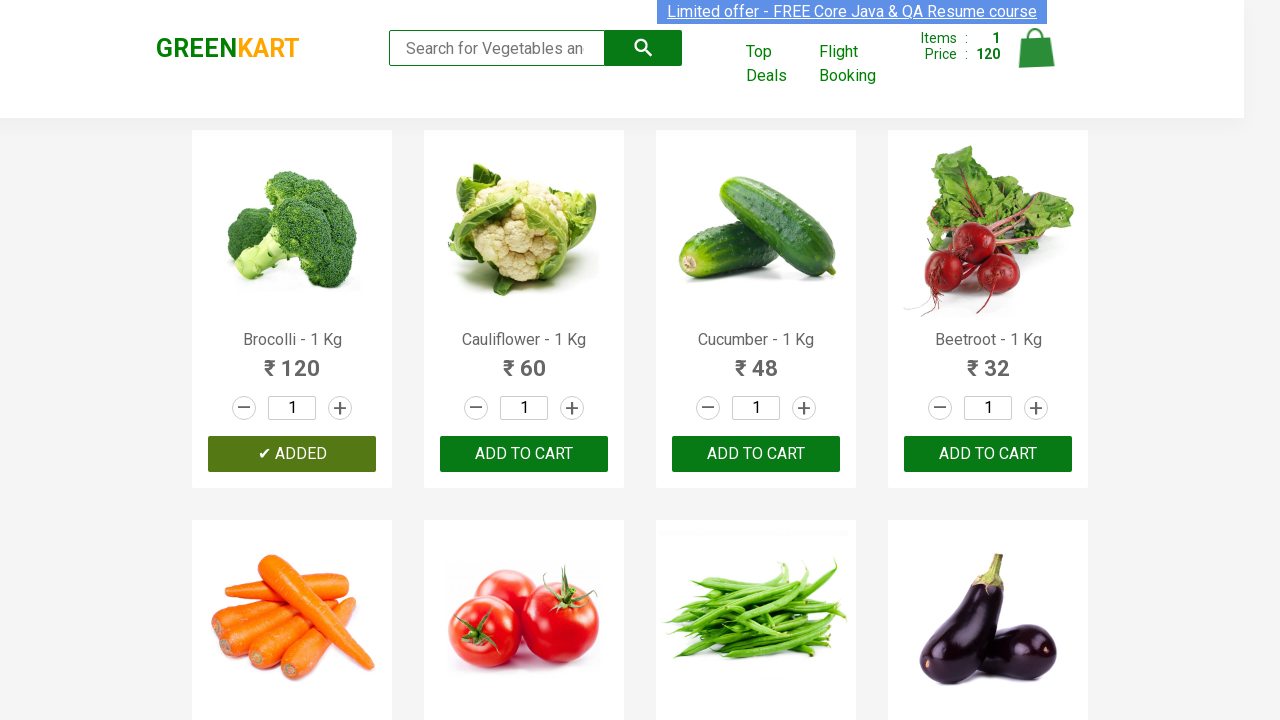

Added 'Cucumber' to cart at (988, 454) on button:text('ADD TO CART') >> nth=2
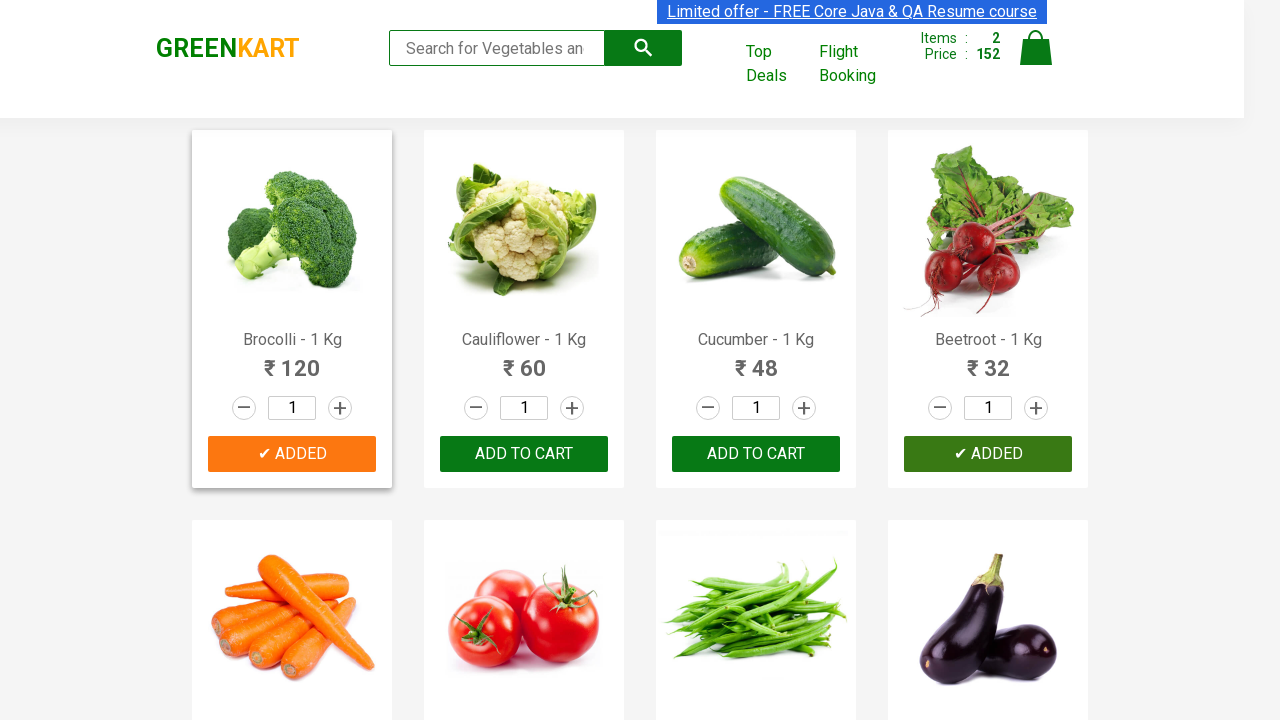

Clicked on cart icon at (1036, 48) on img[alt='Cart']
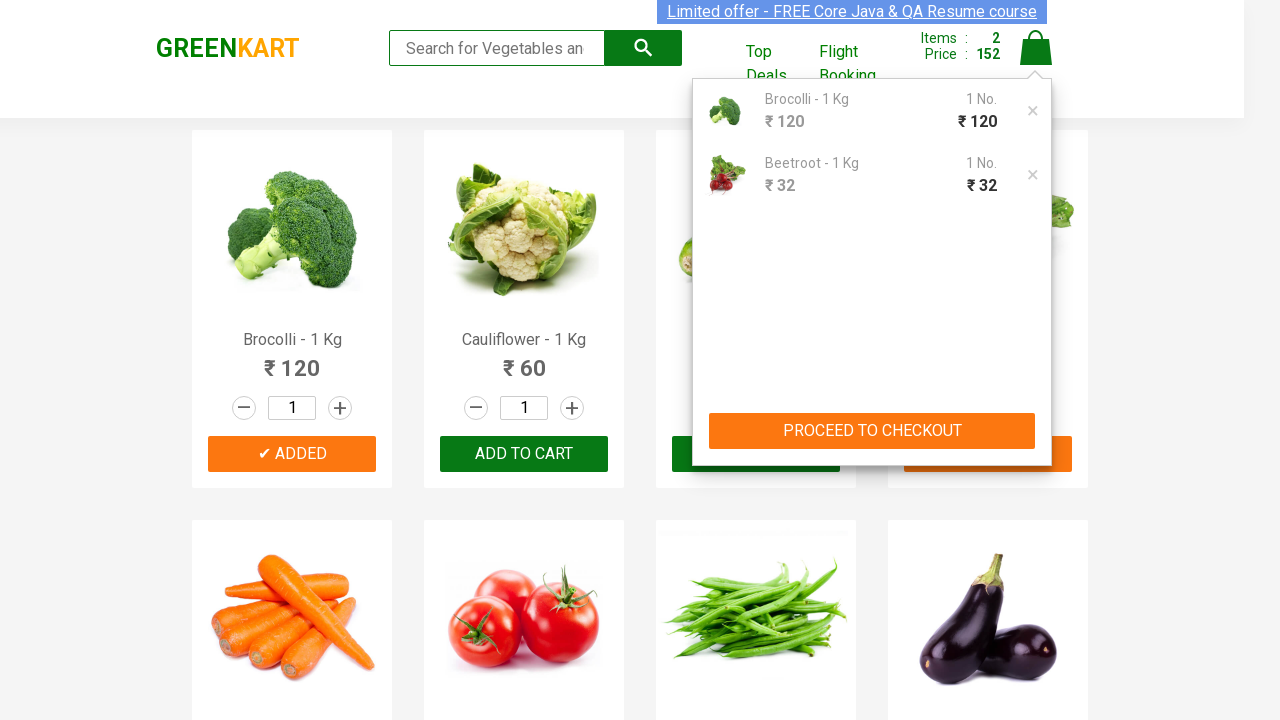

Clicked 'PROCEED TO CHECKOUT' button at (872, 431) on button:text('PROCEED TO CHECKOUT')
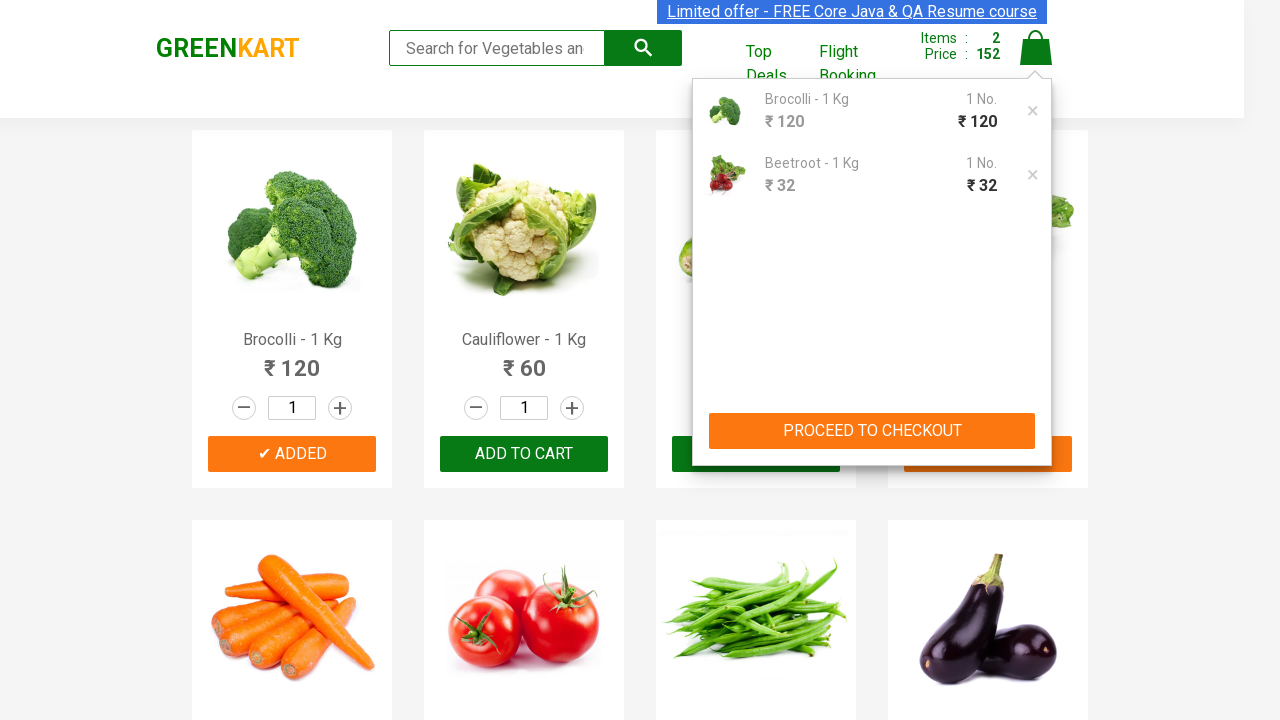

Promo code input field loaded
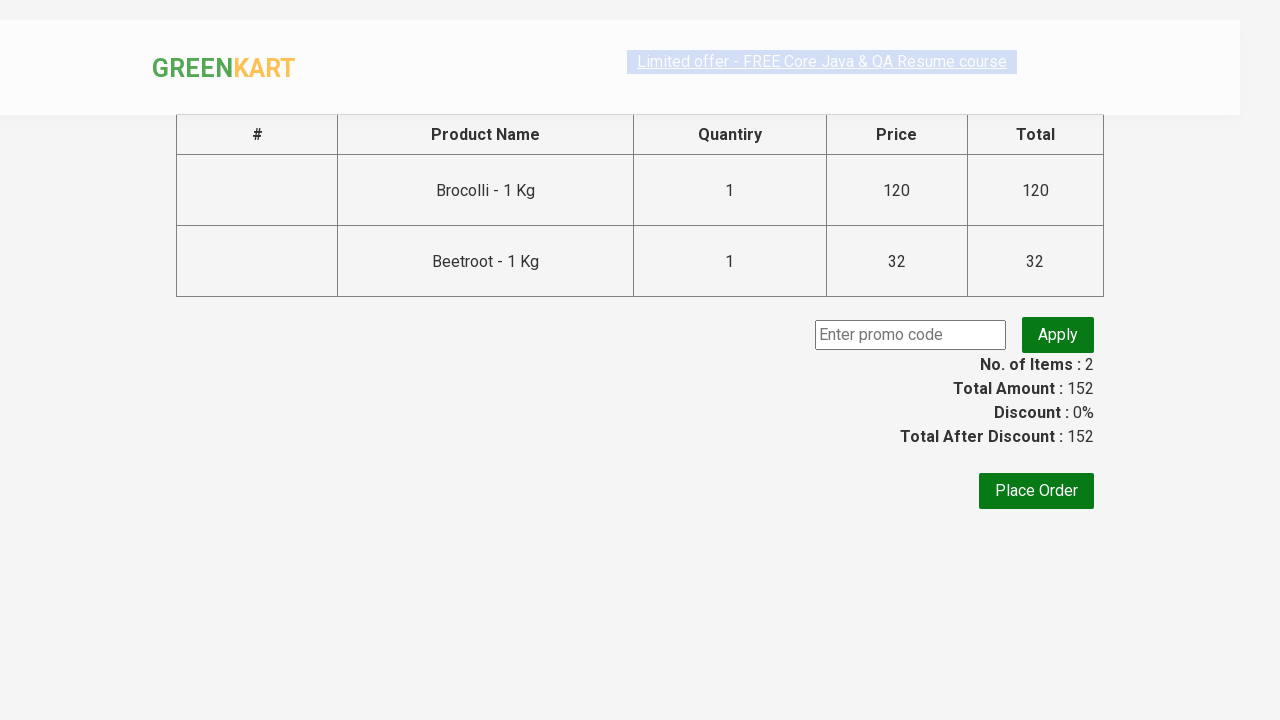

Entered promo code 'rahulshettyacademy' on input.promoCode
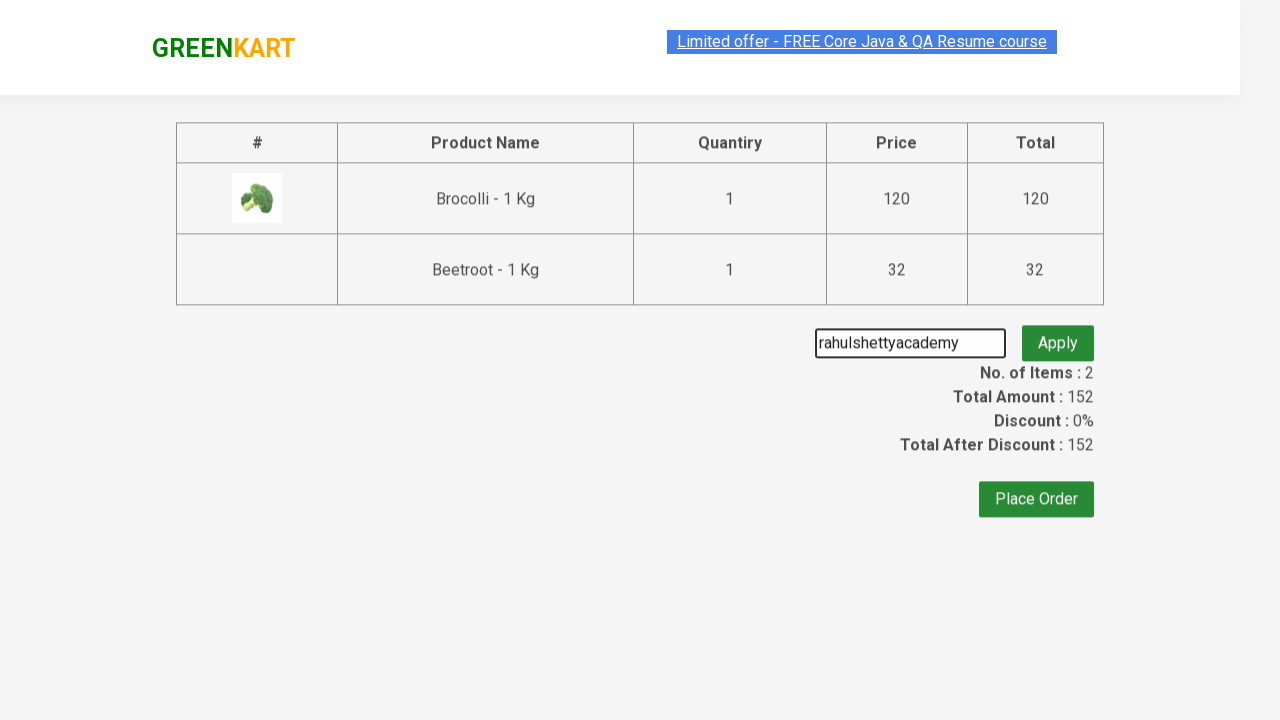

Clicked to apply promo code at (1058, 335) on button.promoBtn
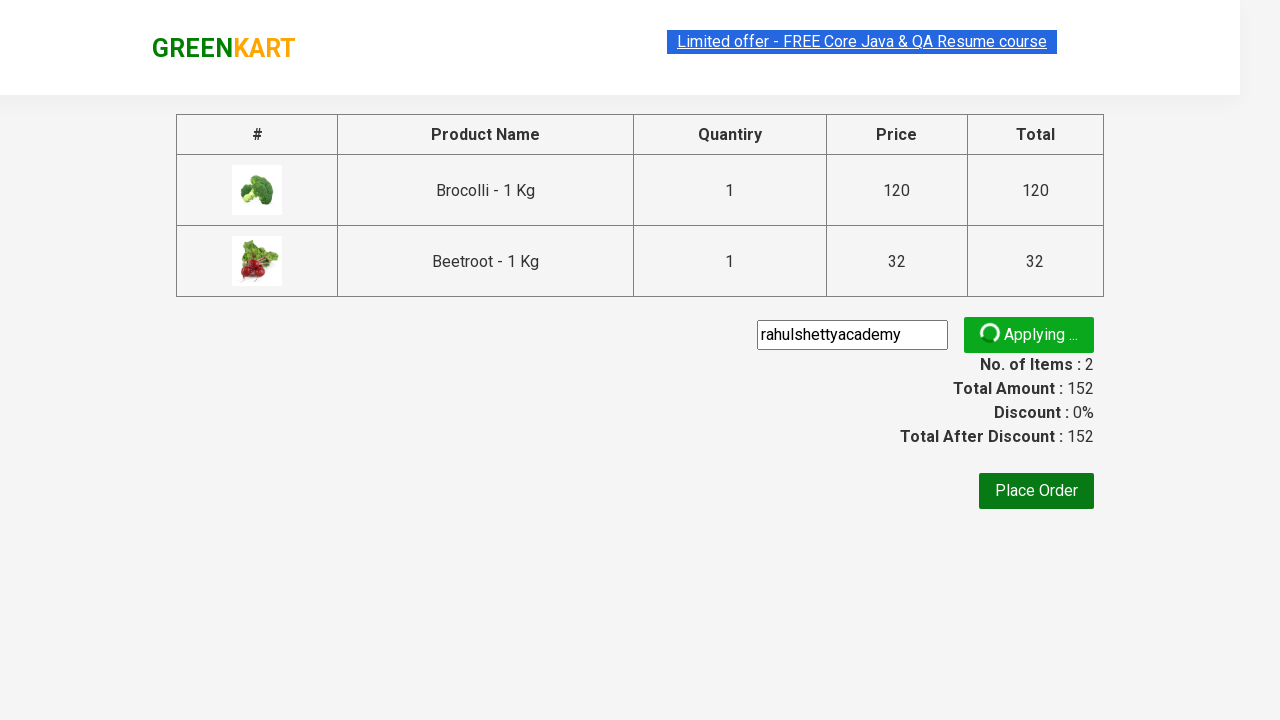

Promo code validation message appeared
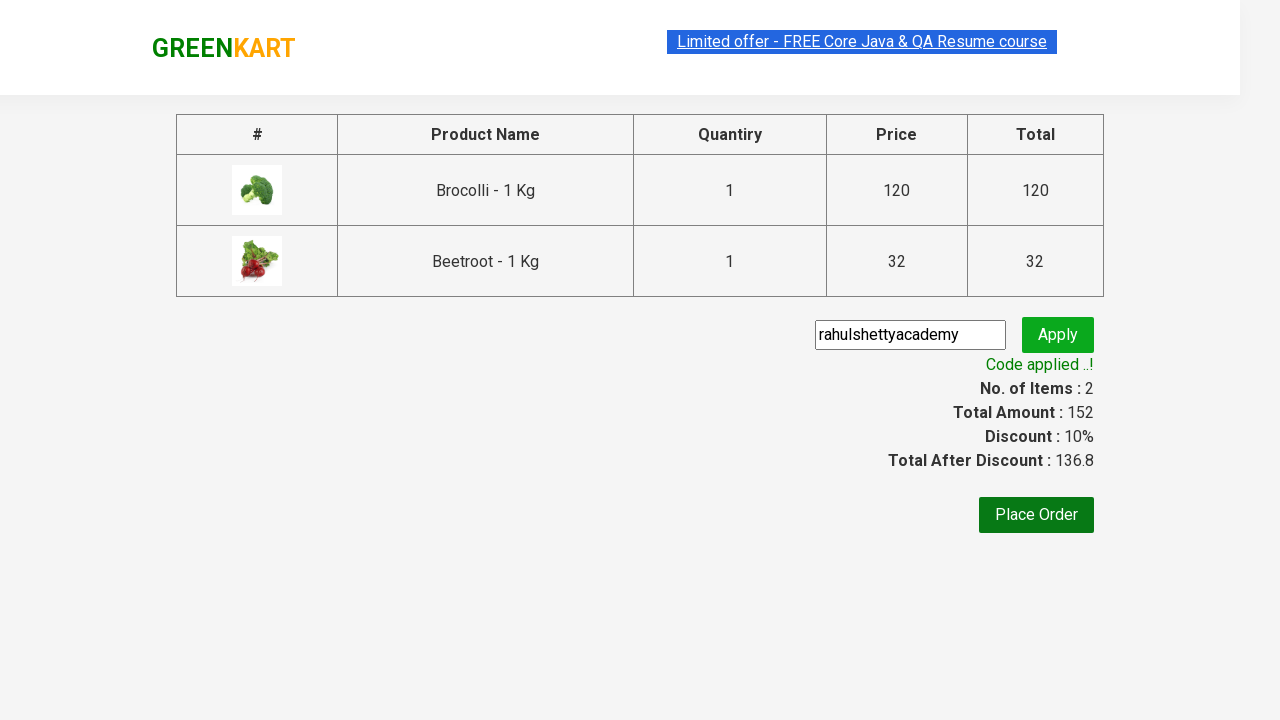

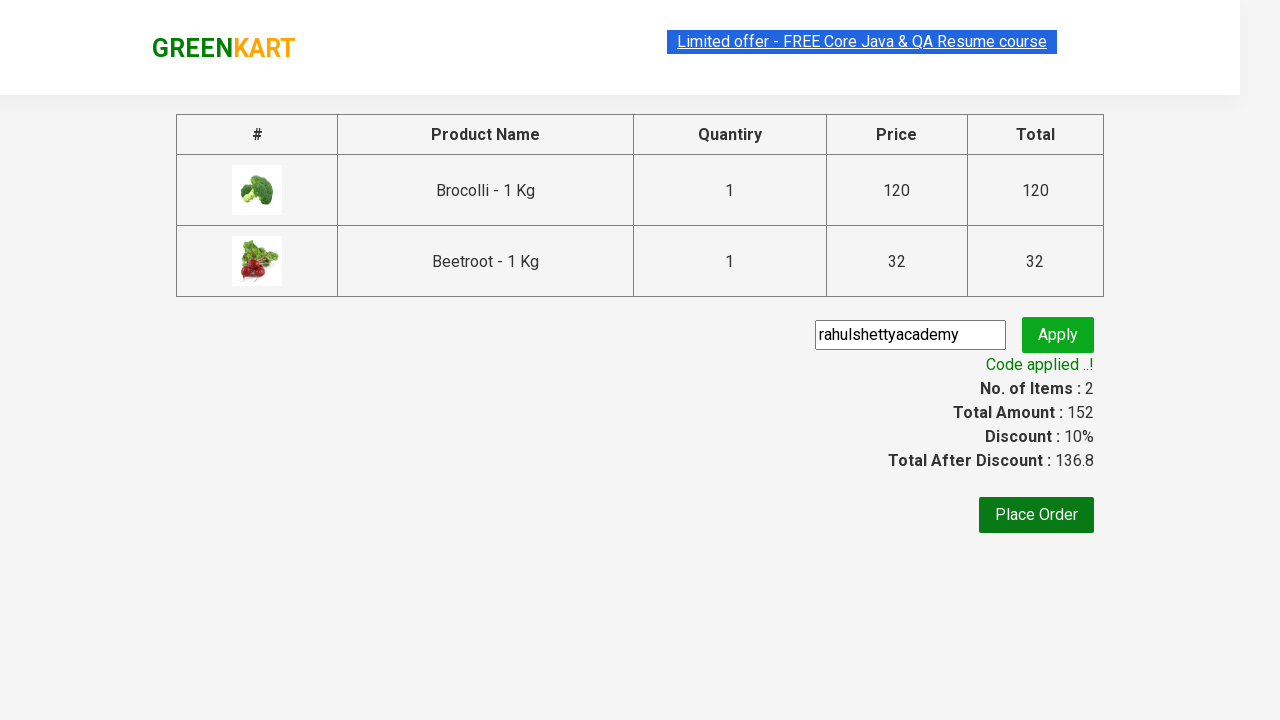